Tests that the input field is cleared after adding a todo item

Starting URL: https://demo.playwright.dev/todomvc

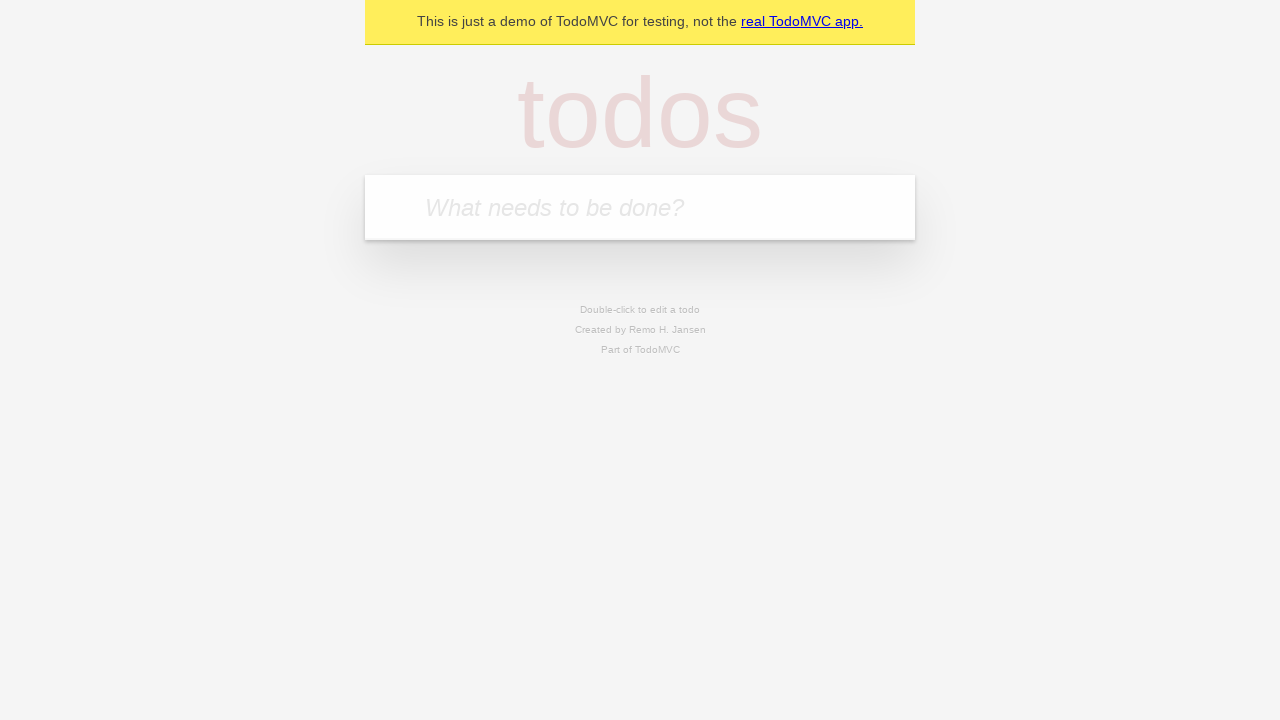

Located the todo input field
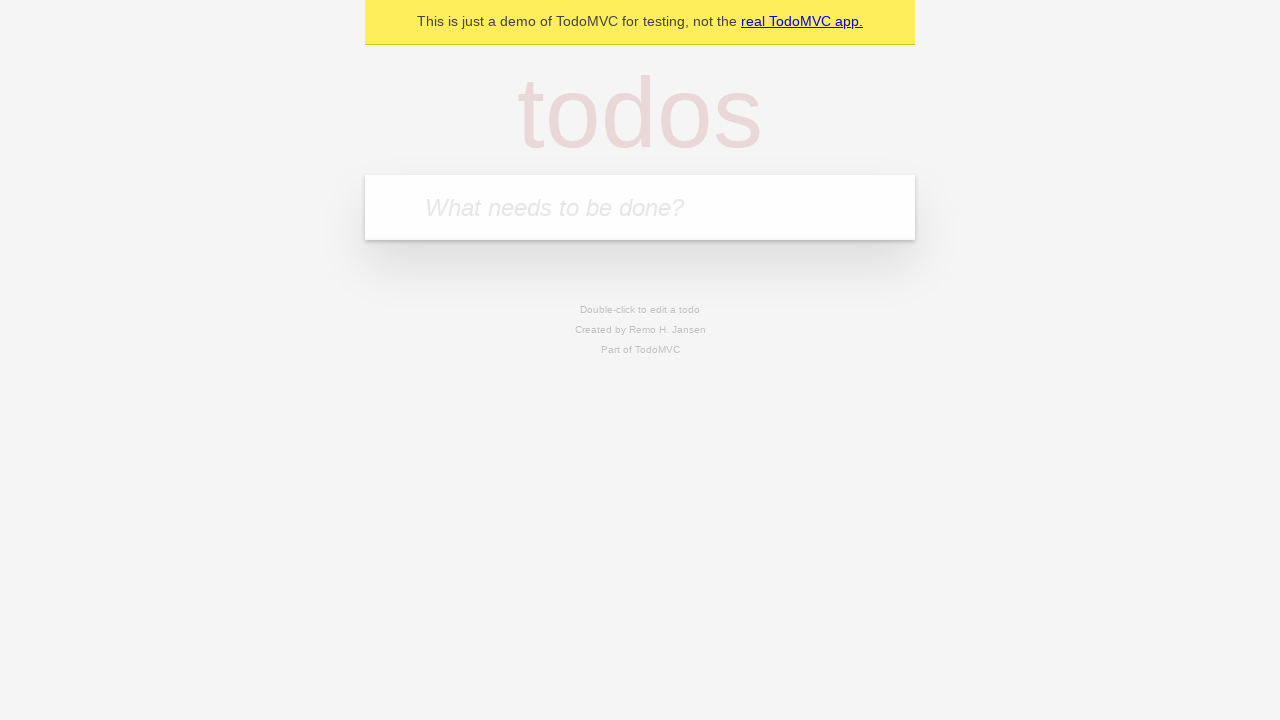

Filled input field with 'buy some cheese' on internal:attr=[placeholder="What needs to be done?"i]
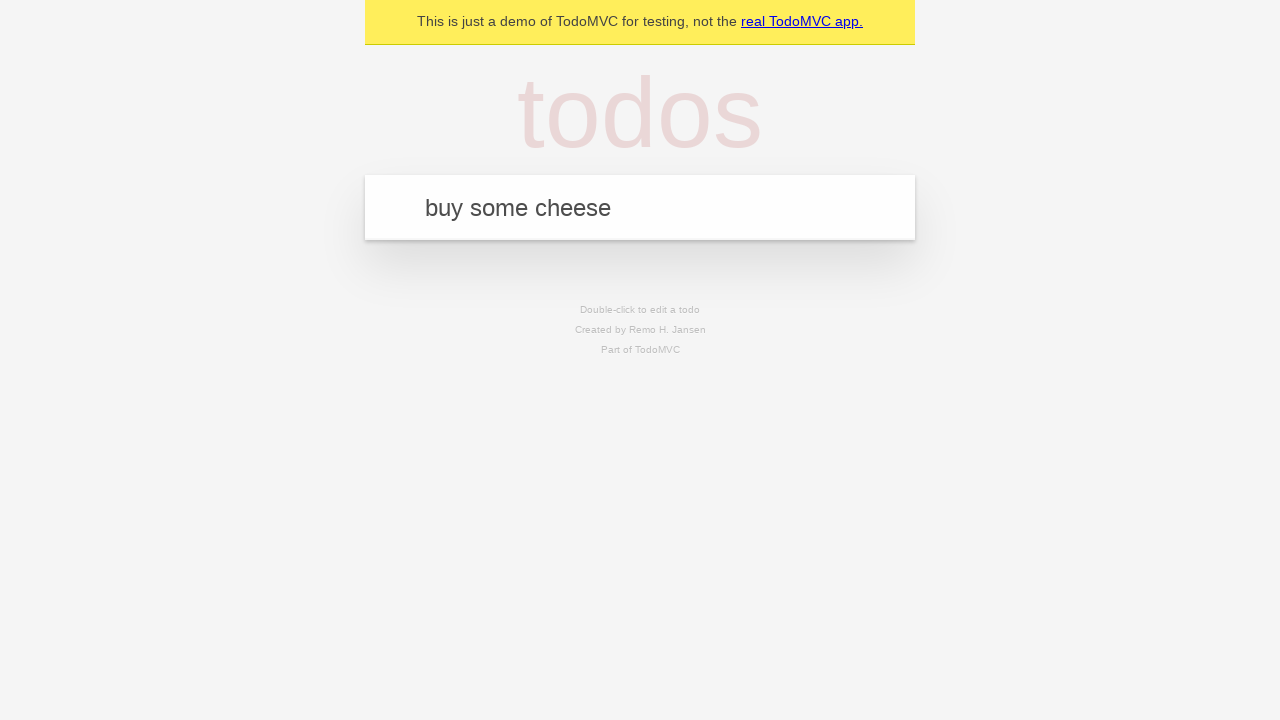

Pressed Enter to add the todo item on internal:attr=[placeholder="What needs to be done?"i]
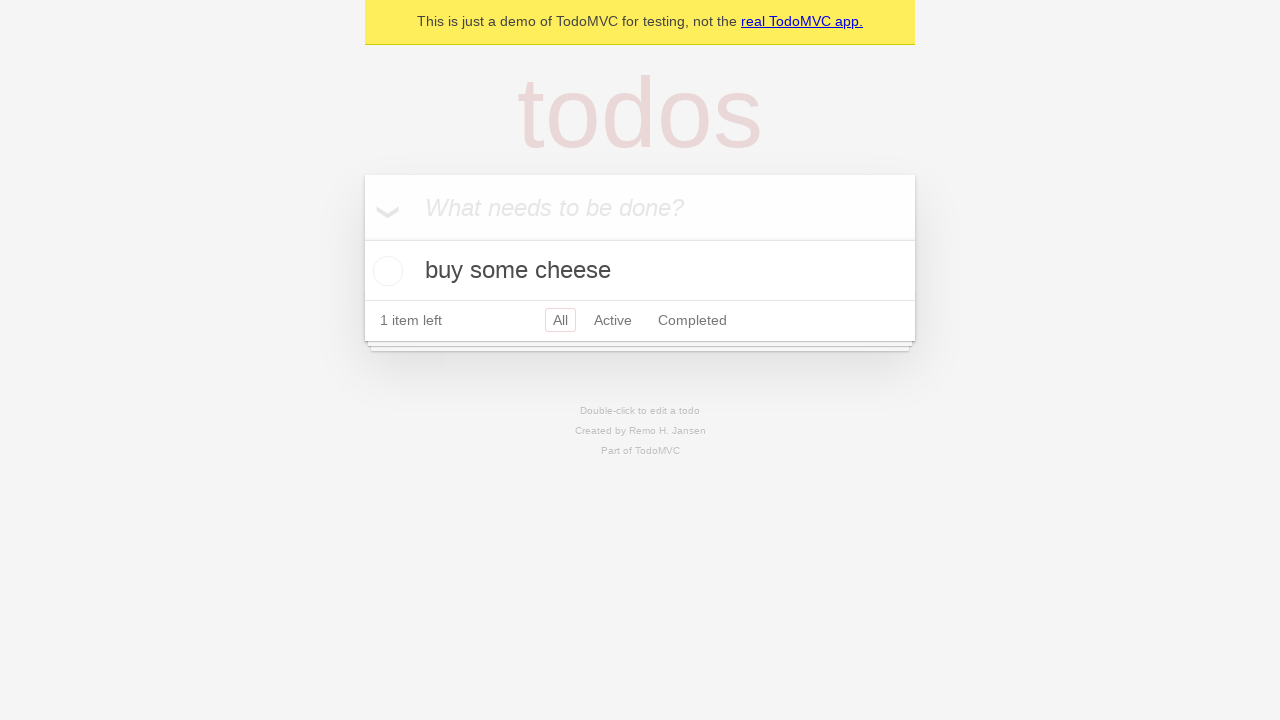

Verified that the todo item was added to the list
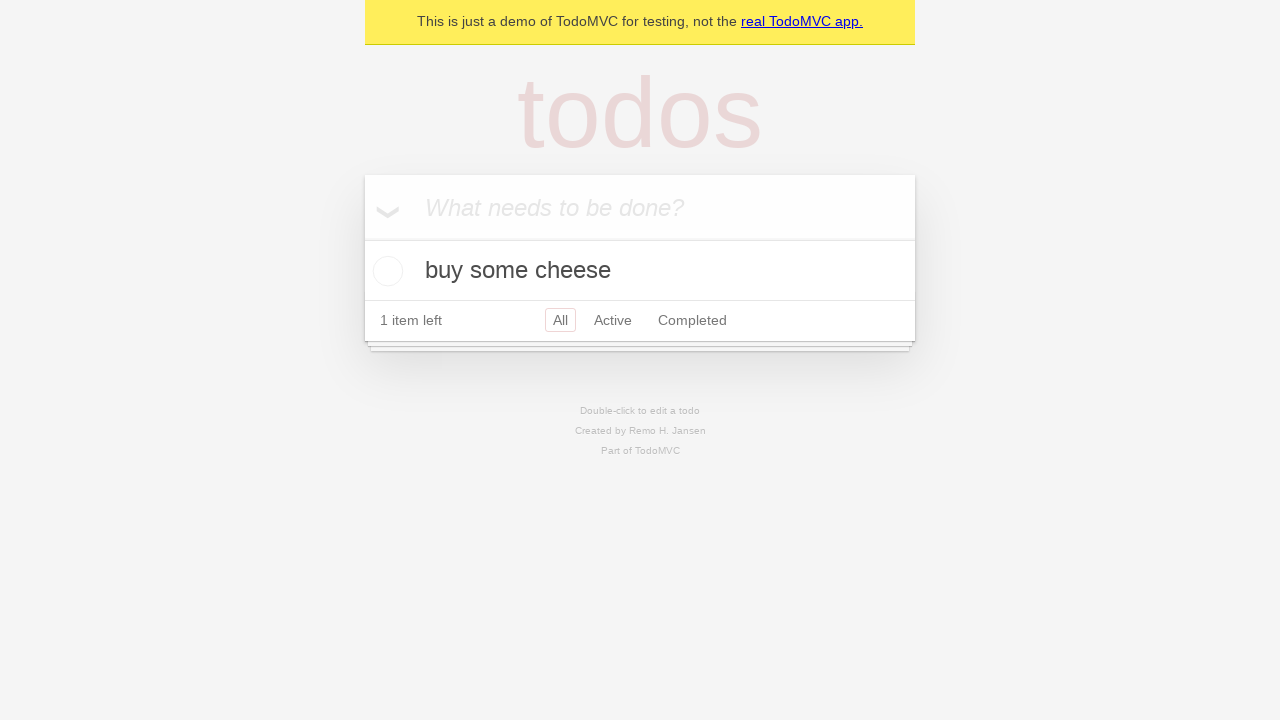

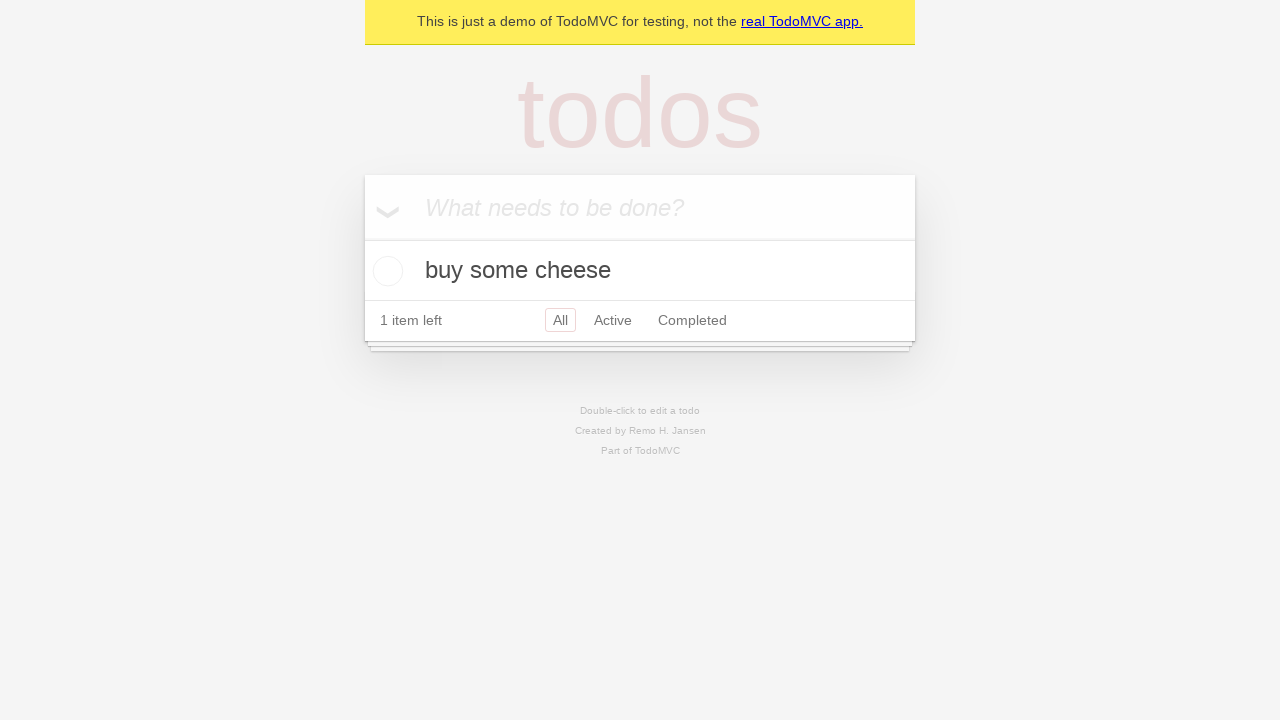